Tests clicking the button on the keypress page

Starting URL: https://formy-project.herokuapp.com/keypress

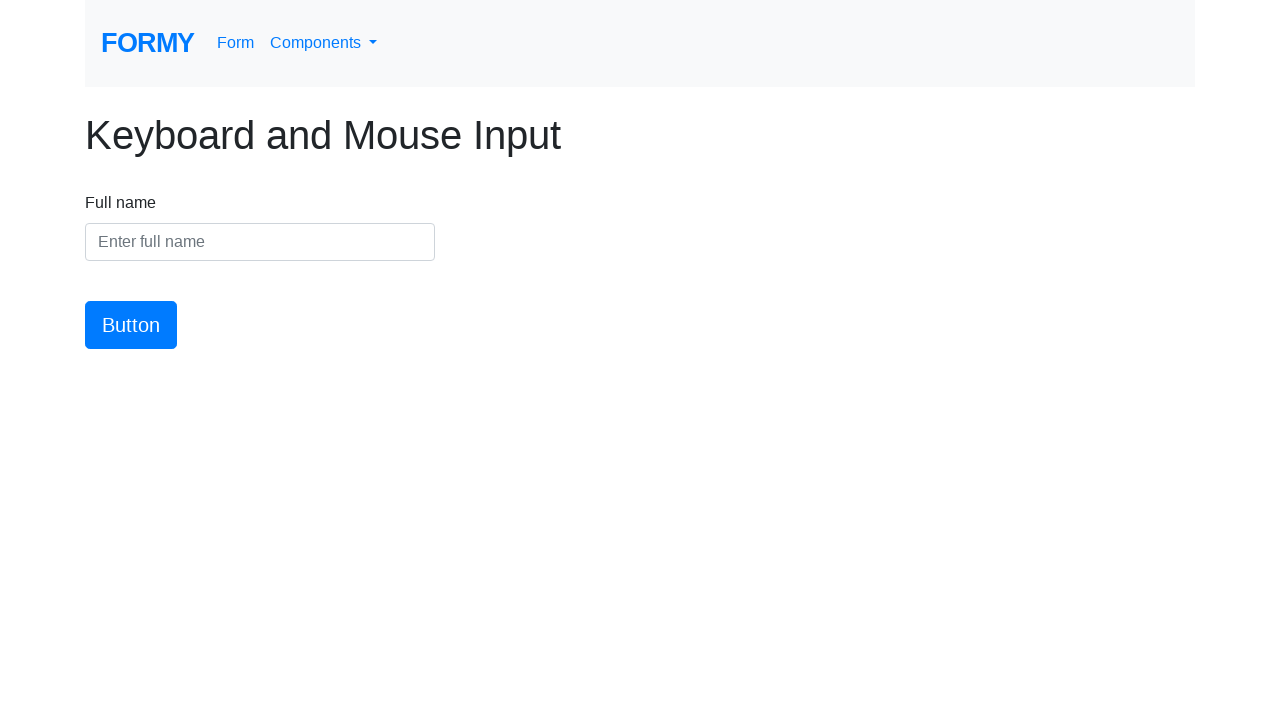

Navigated to keypress page
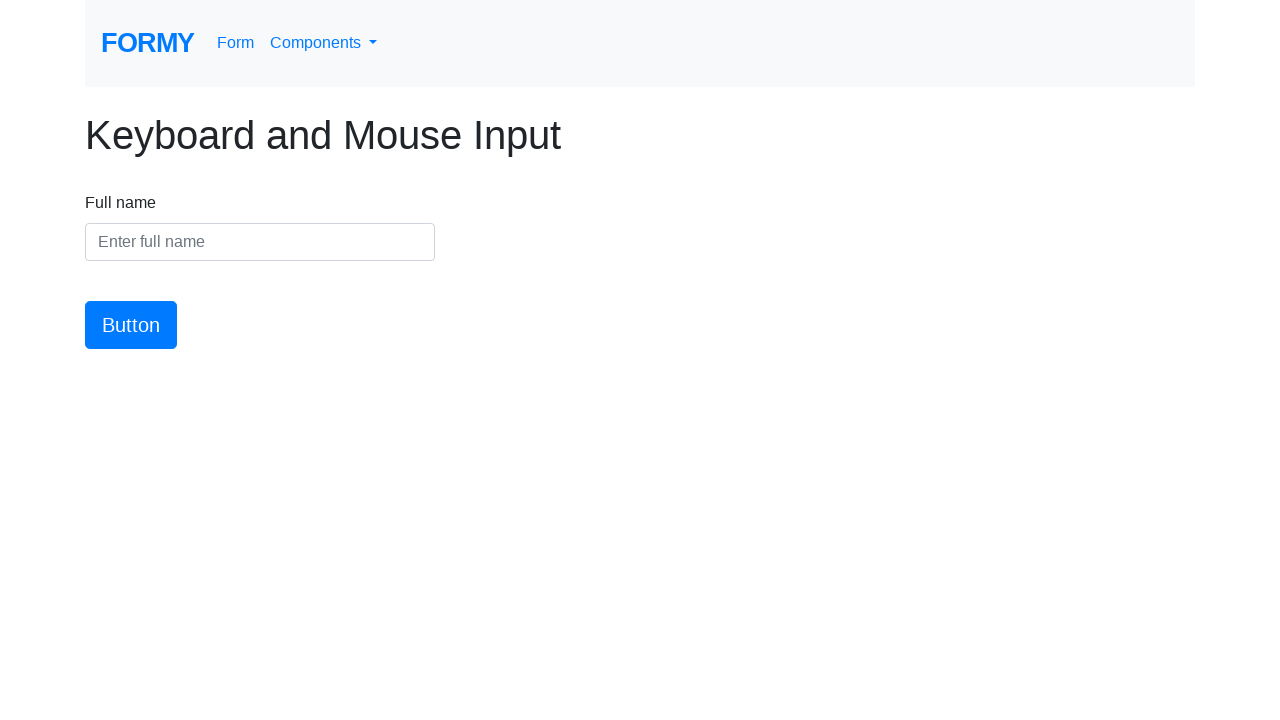

Clicked the button on keypress page at (131, 325) on #button
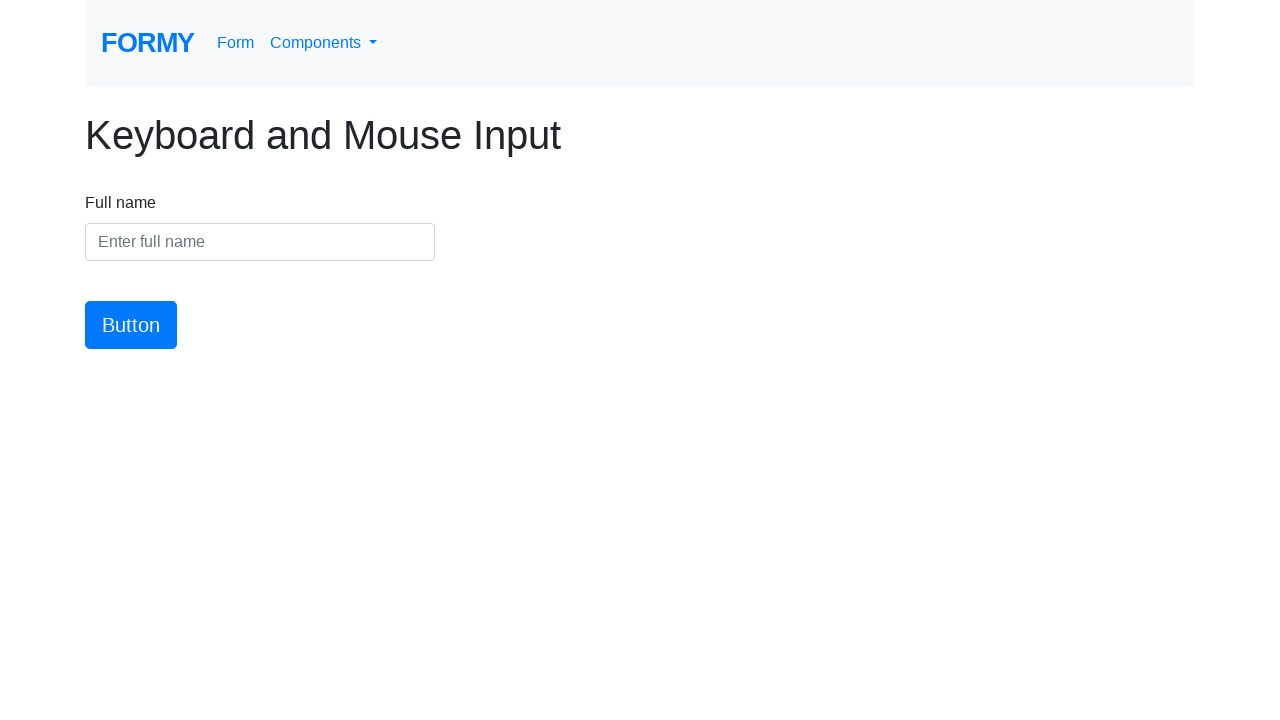

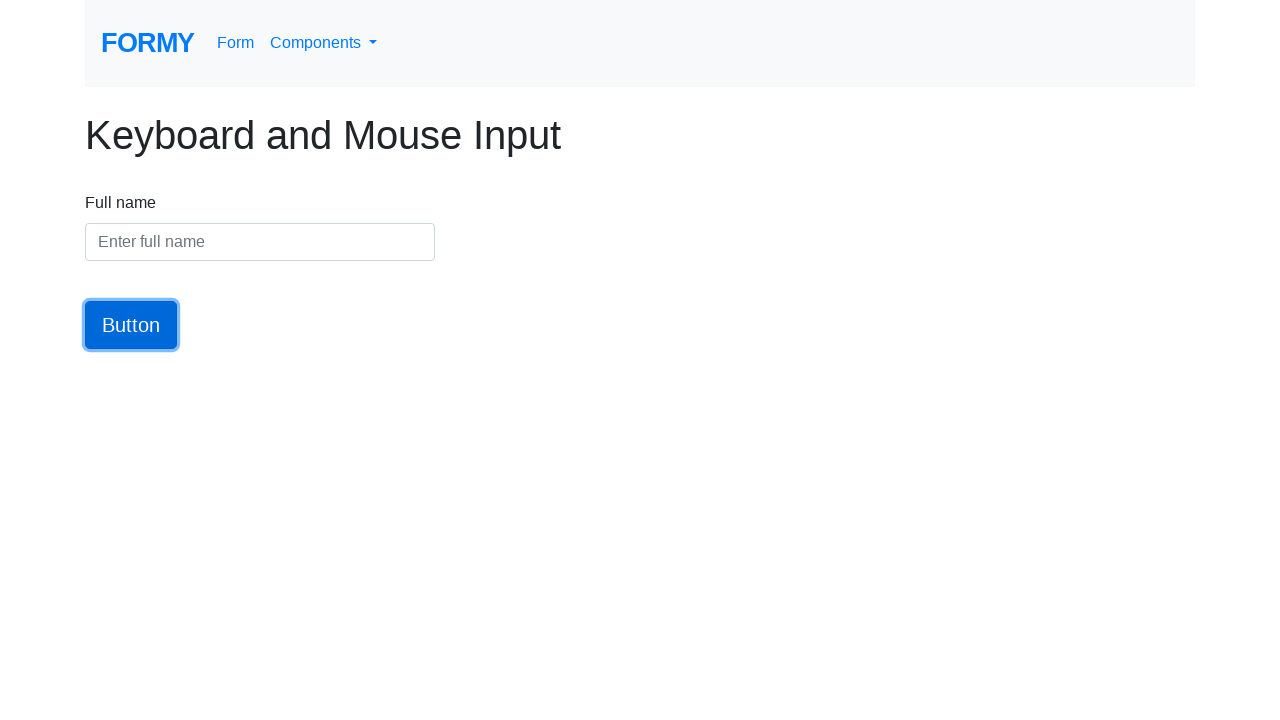